Navigates to a YouTube video page and clicks the expand button to reveal the full video description.

Starting URL: https://youtu.be/iTmlw3vQPSs

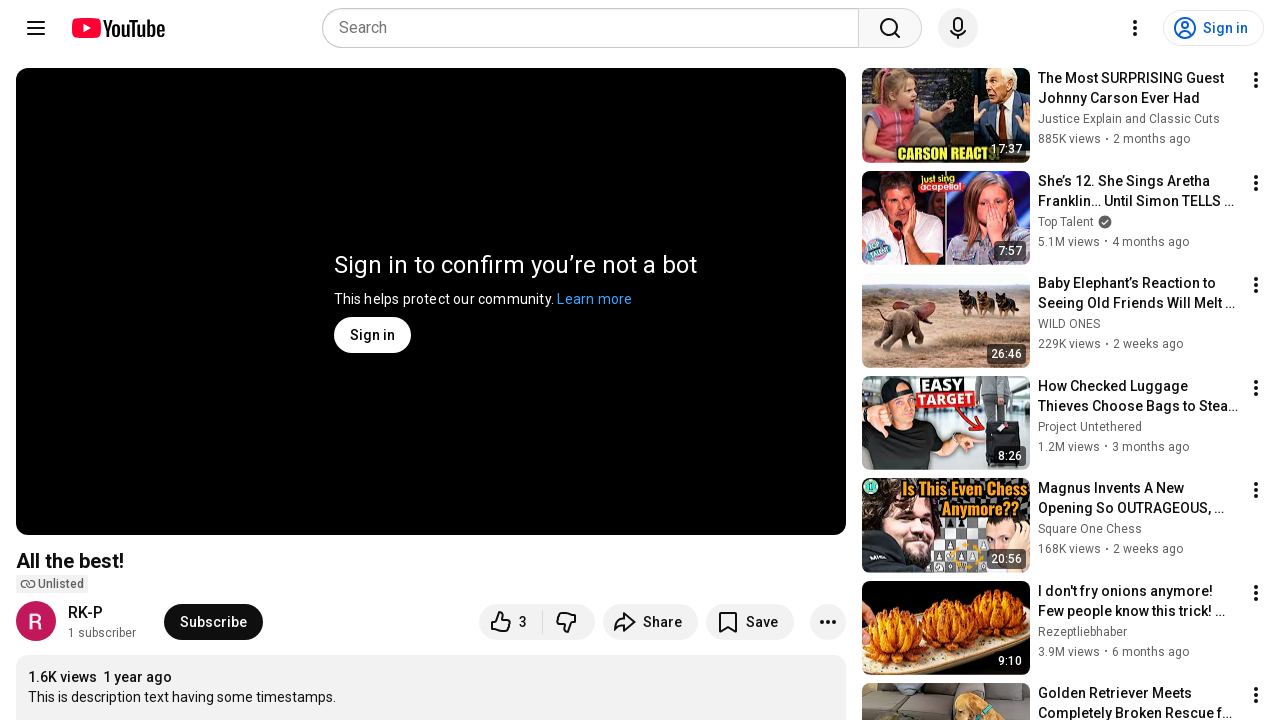

Waited for expand button to be present
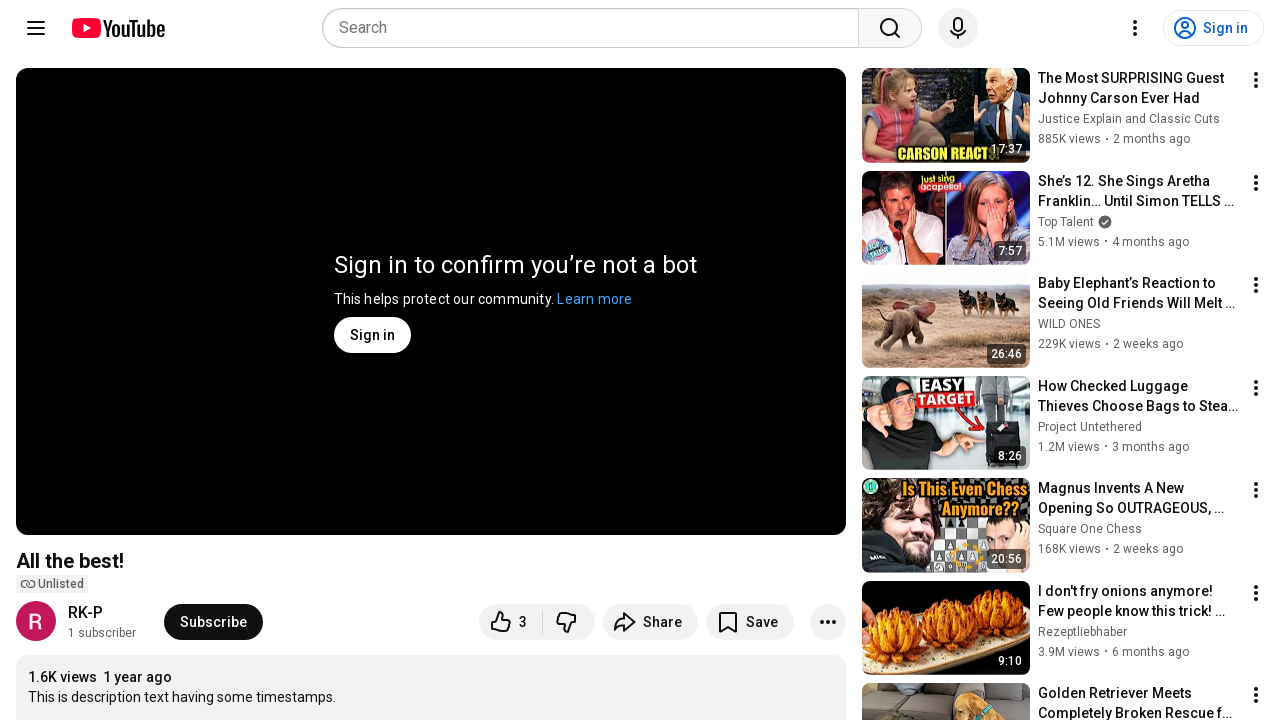

Scrolled expand button into view
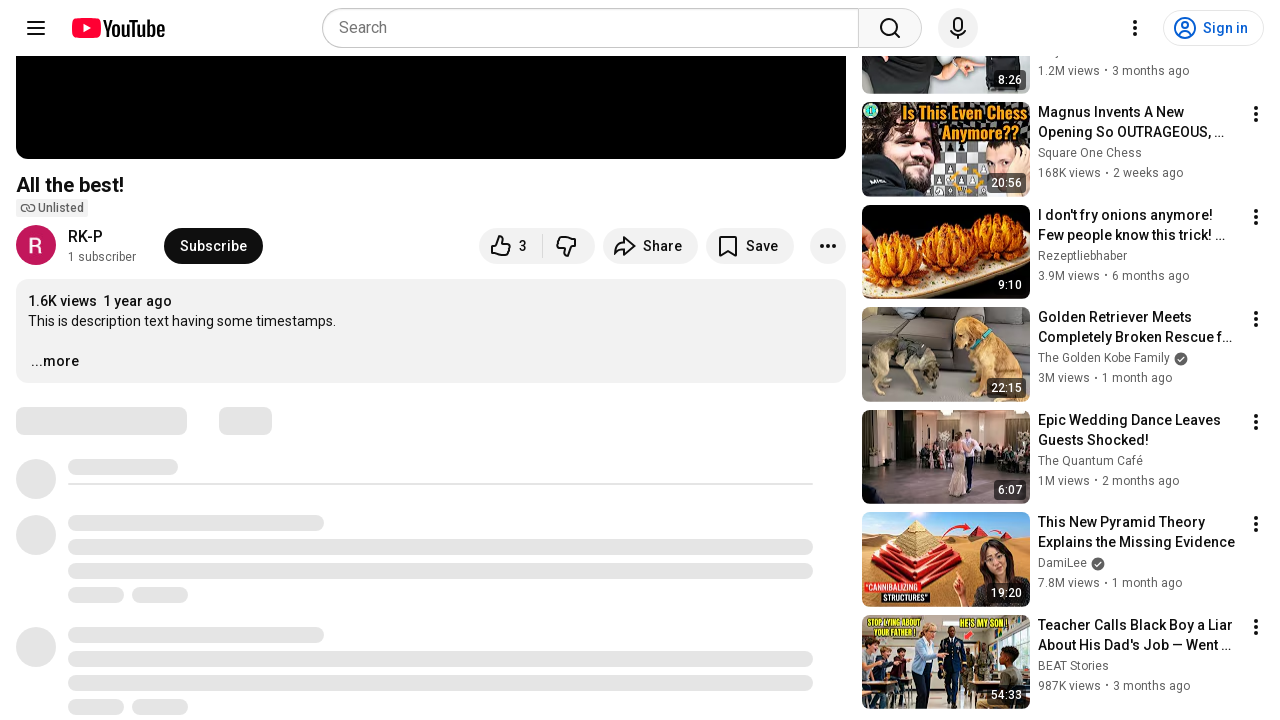

Waited 2 seconds for page to settle
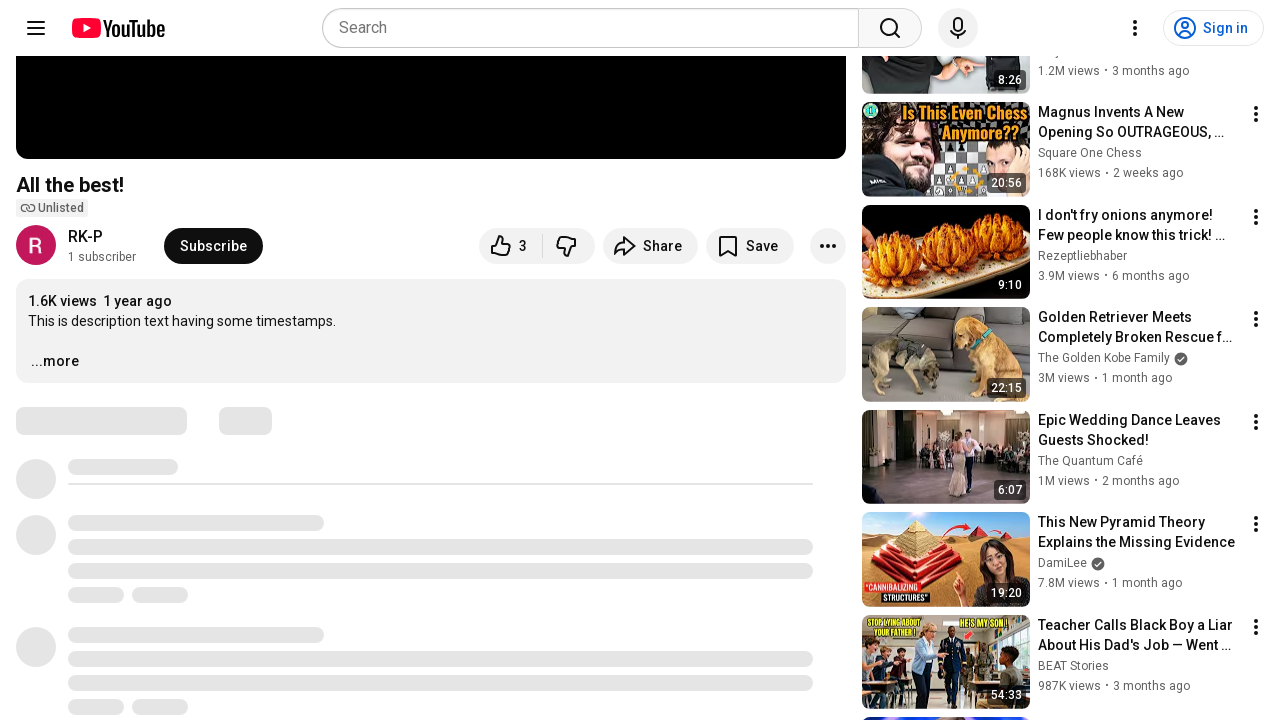

Clicked expand button to reveal full video description
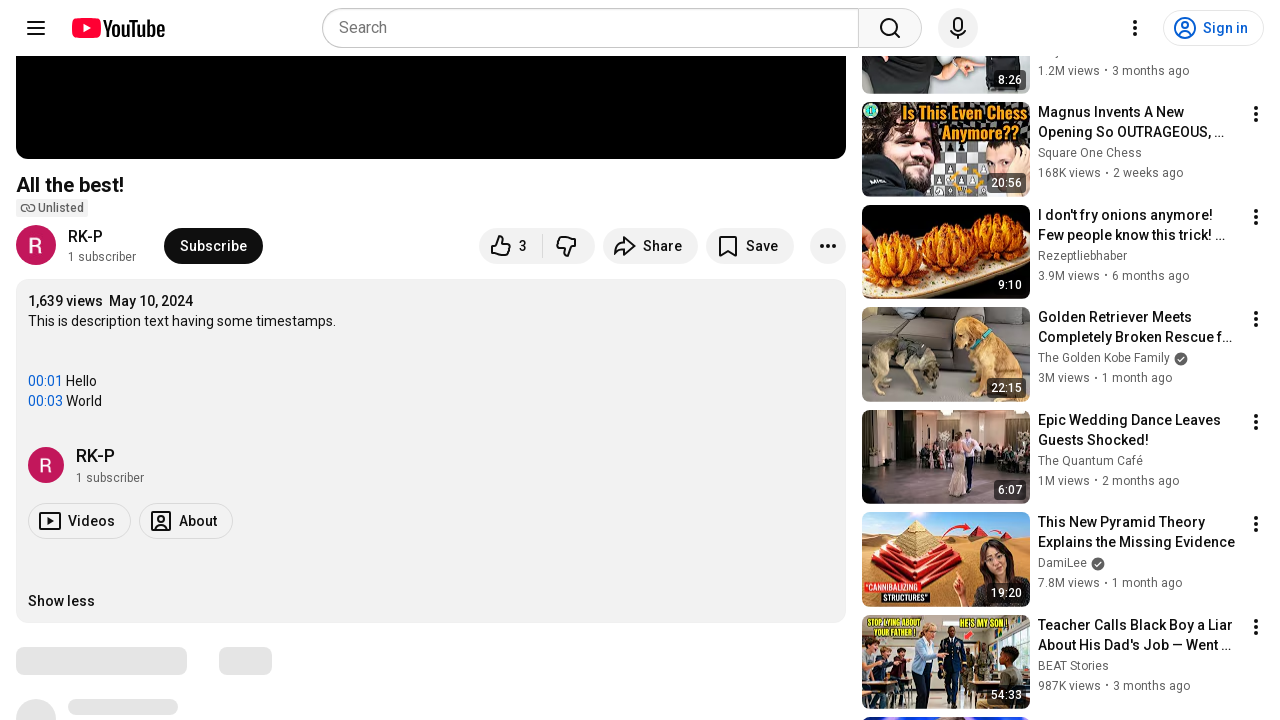

Full video description content loaded and visible
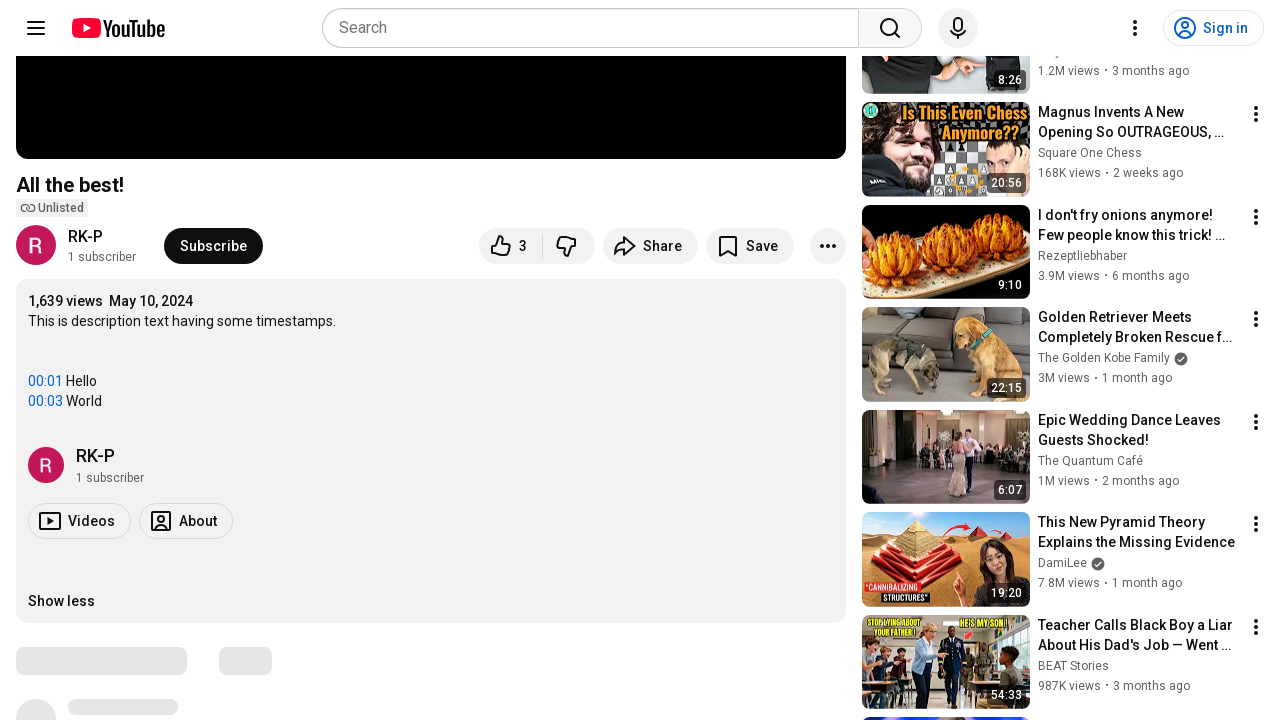

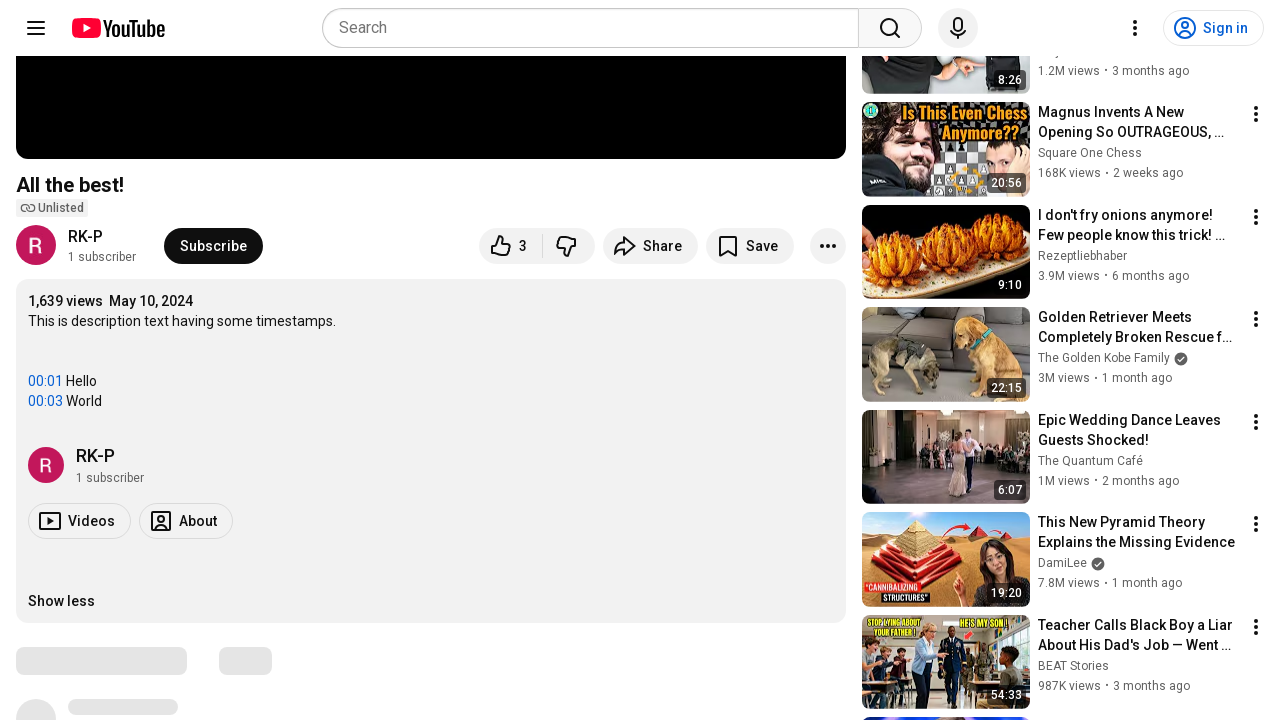